Tests form navigation and submission using keyboard actions, filling username and password fields then submitting via Enter key

Starting URL: https://omayo.blogspot.com/

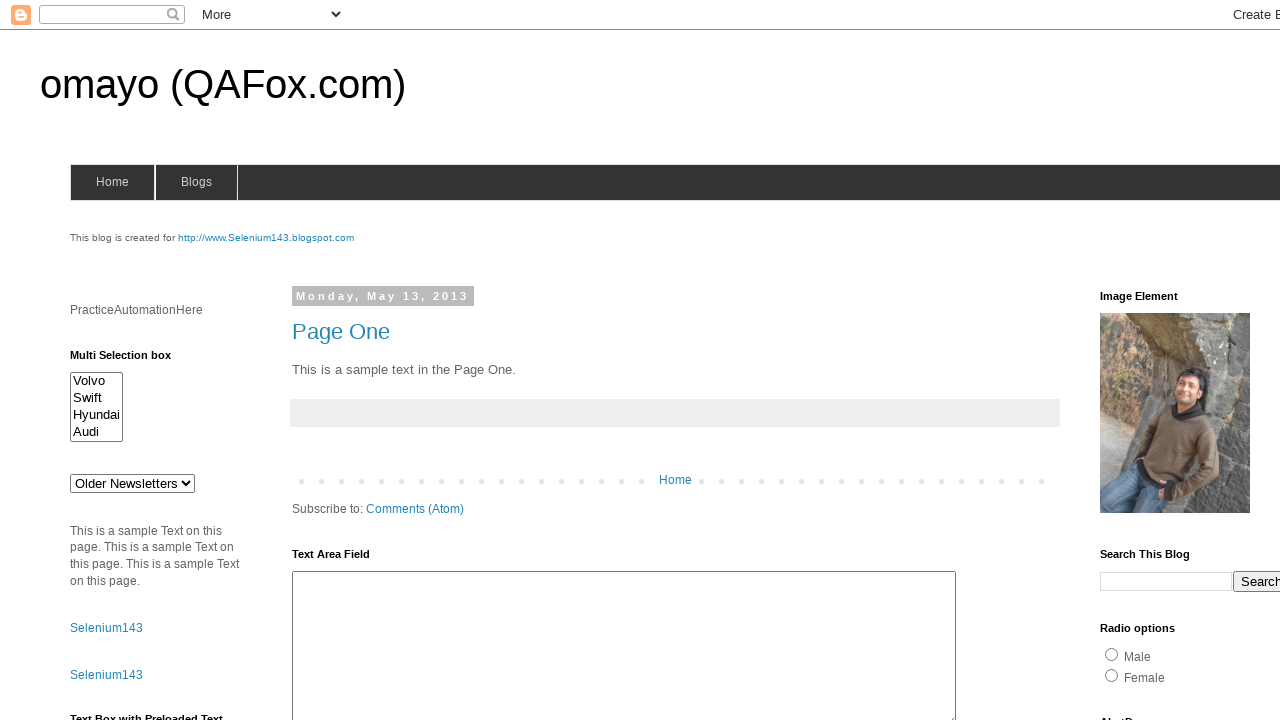

Filled username field with 'adinath' on input[name='userid']
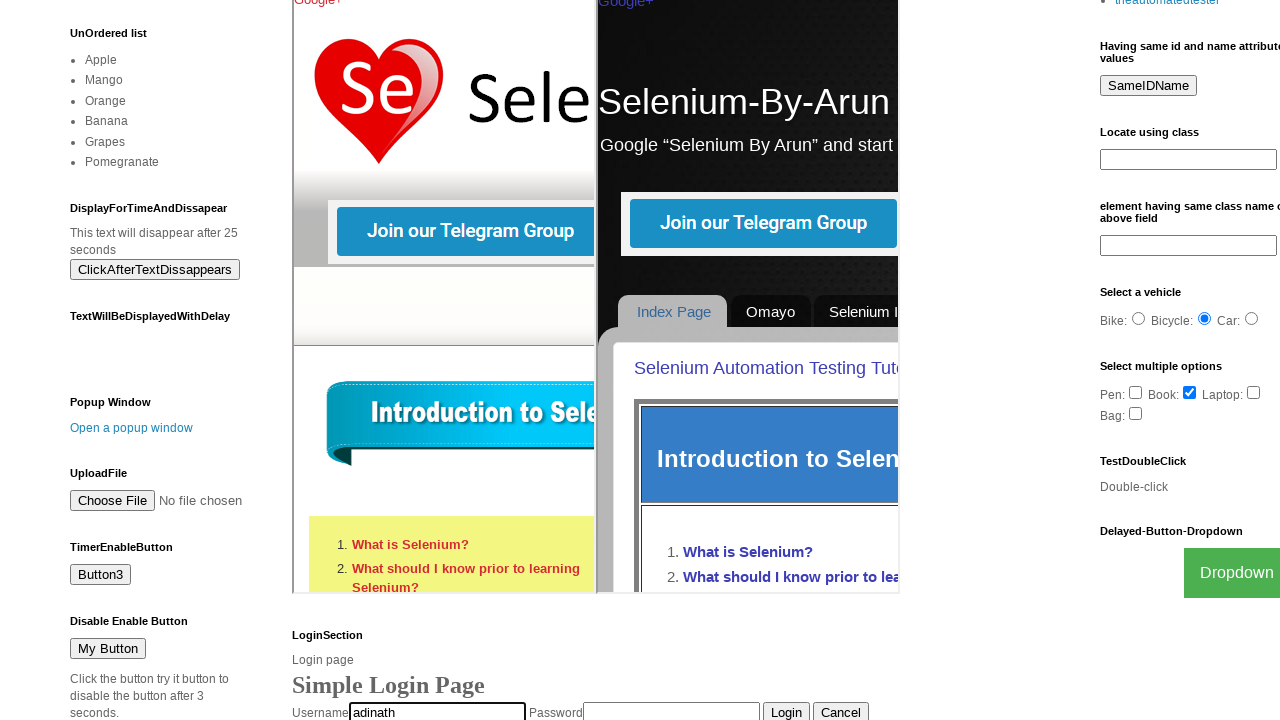

Pressed Tab to navigate from username field to password field on input[name='userid']
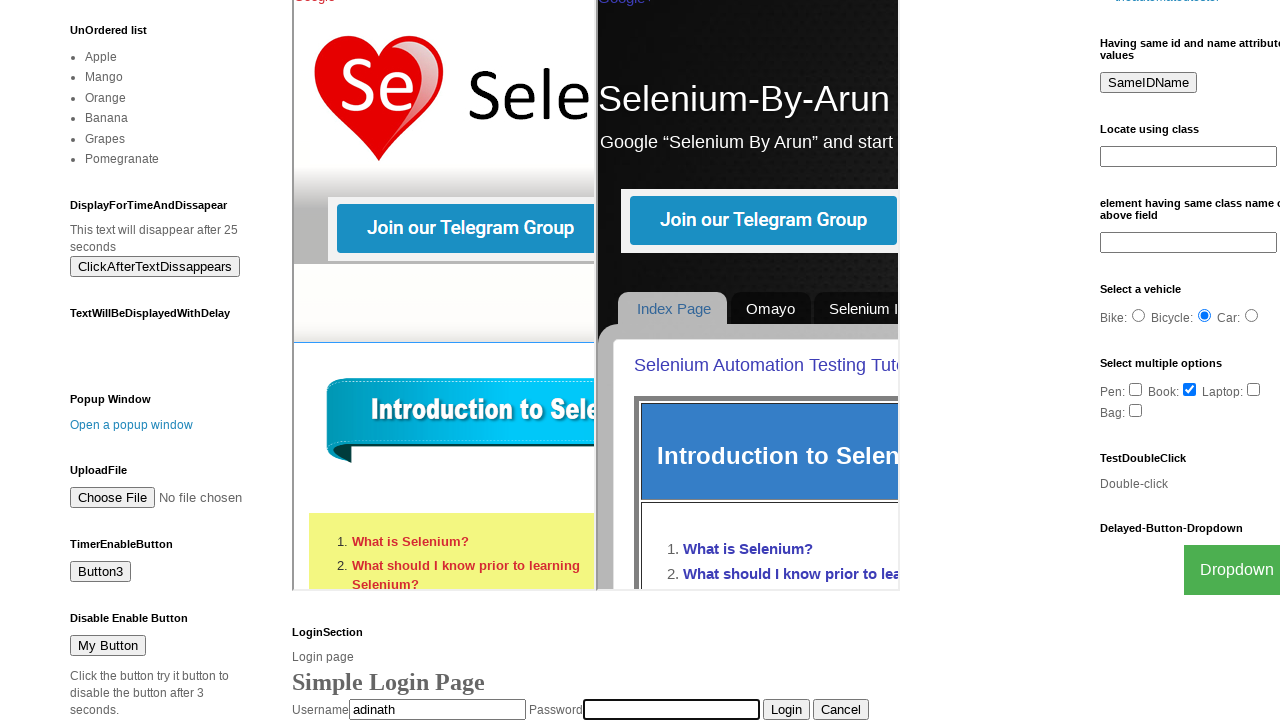

Filled password field with '1234' on input[name='pswrd']
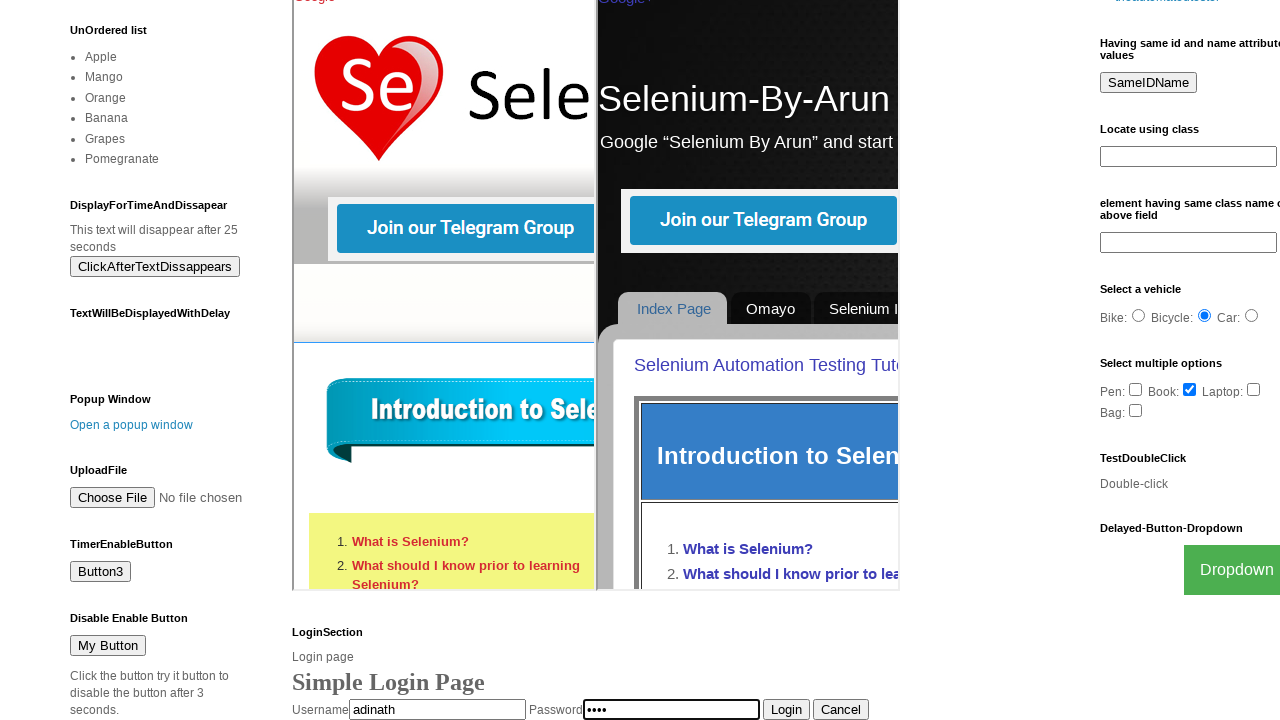

Pressed Tab to navigate away from password field on input[name='pswrd']
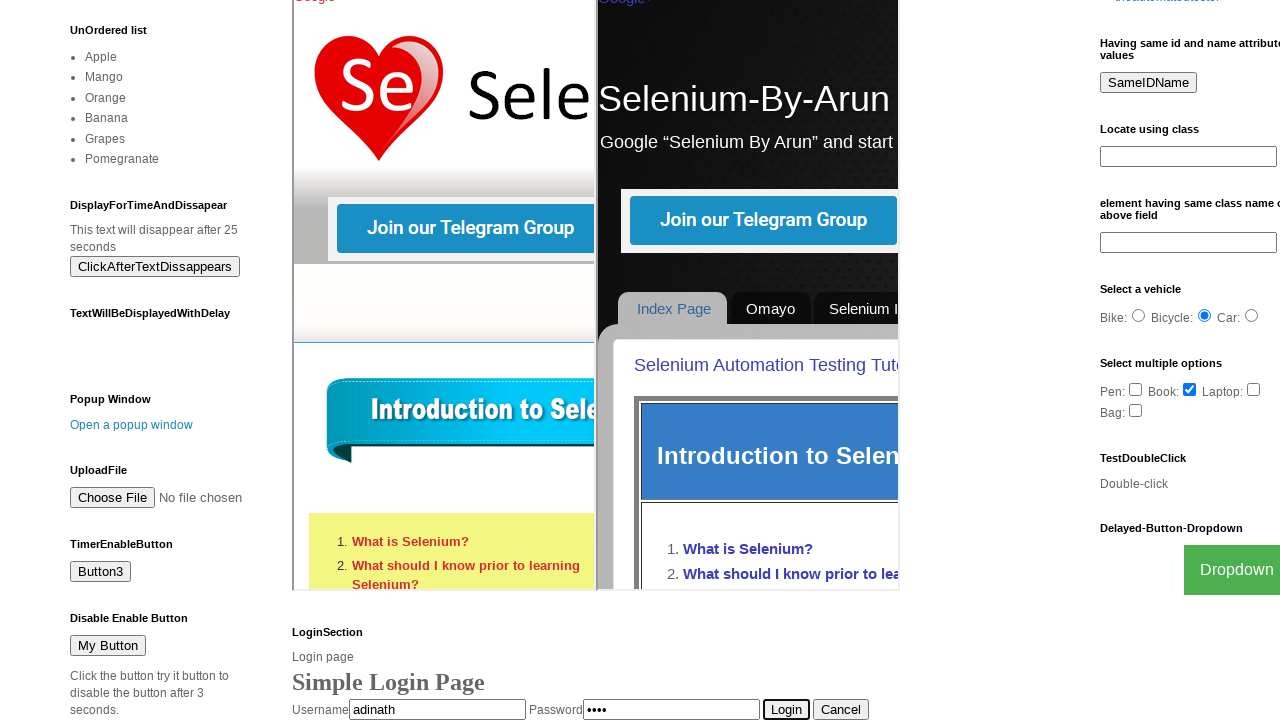

Pressed Enter to submit the form
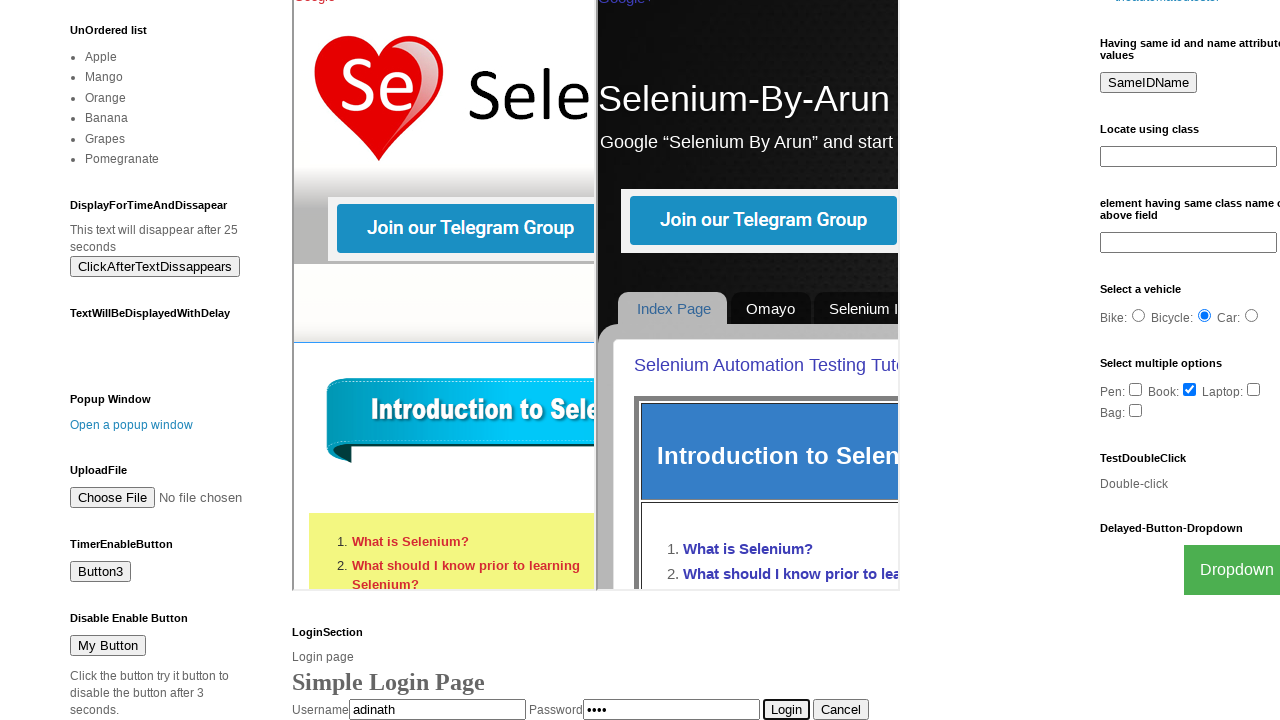

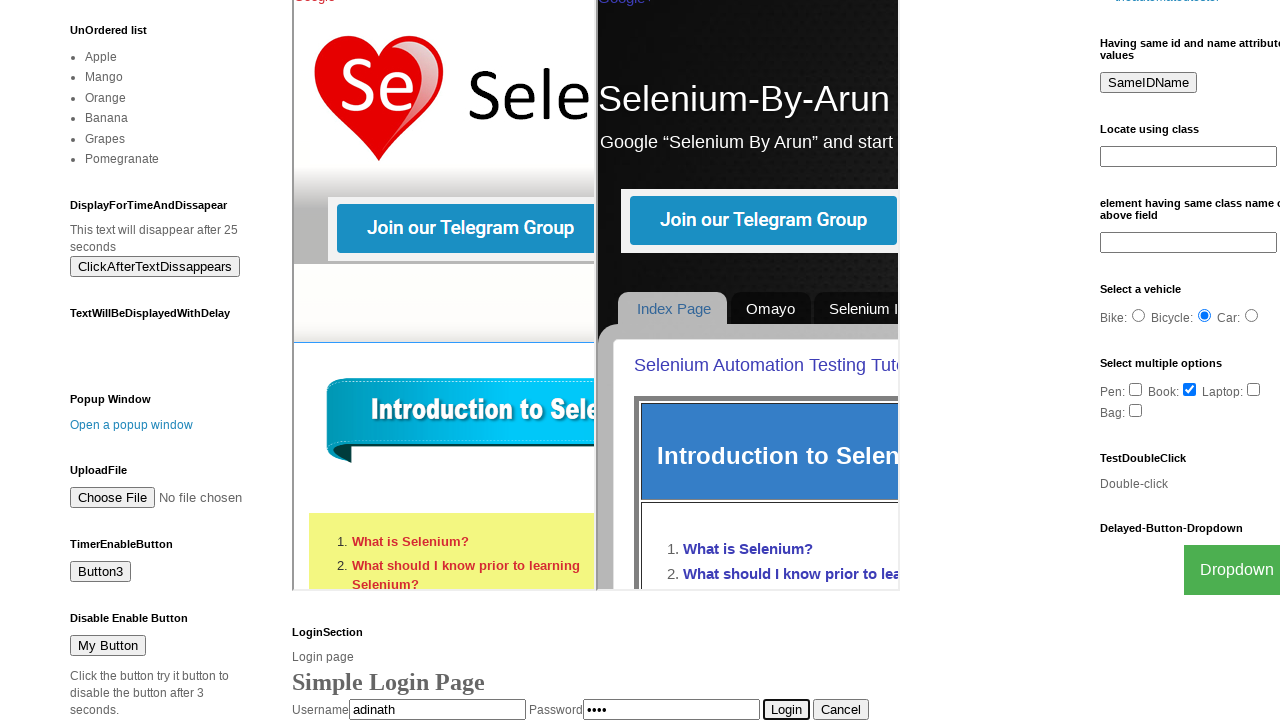